Tests JavaScript confirmation popup handling by clicking a button to trigger the confirm dialog and then dismissing it

Starting URL: https://the-internet.herokuapp.com/javascript_alerts

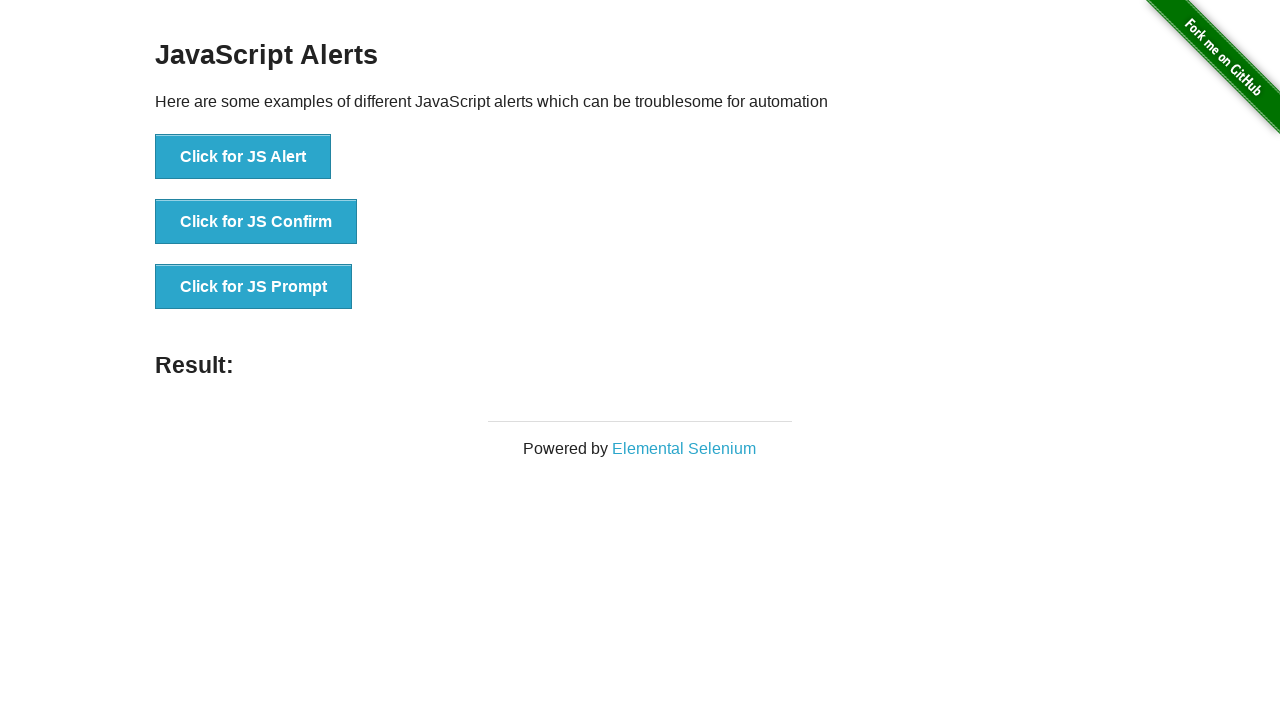

Clicked 'Click for JS Confirm' button to trigger confirmation dialog at (256, 222) on xpath=//button[text()='Click for JS Confirm']
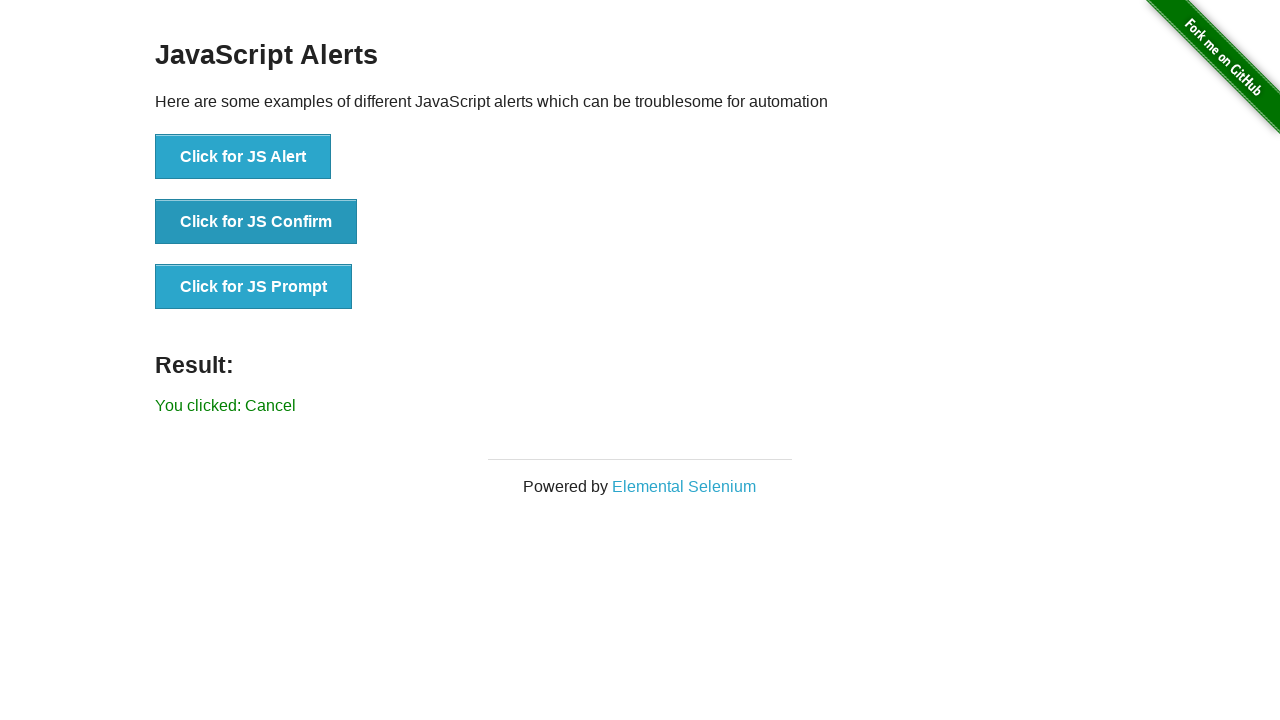

Registered dialog handler to dismiss confirmation popup
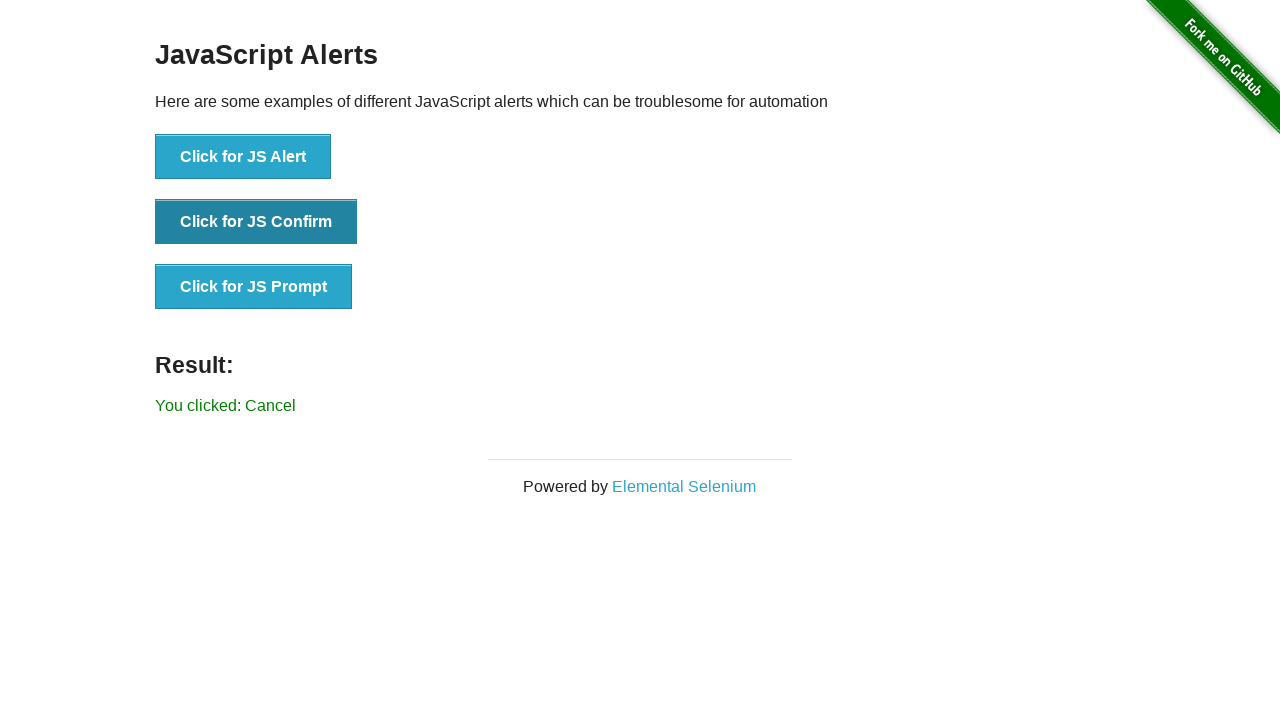

Clicked 'Click for JS Confirm' button again with dialog handler active at (256, 222) on xpath=//button[text()='Click for JS Confirm']
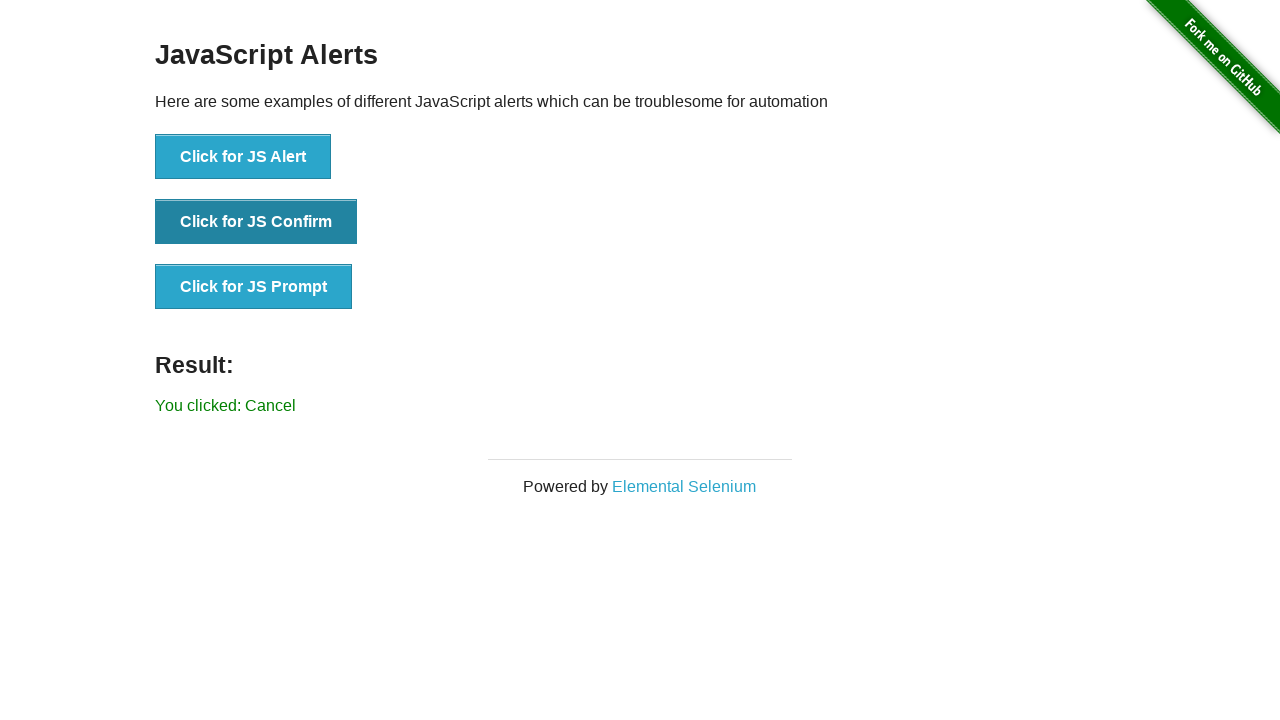

Result message displayed after dismissing confirmation dialog
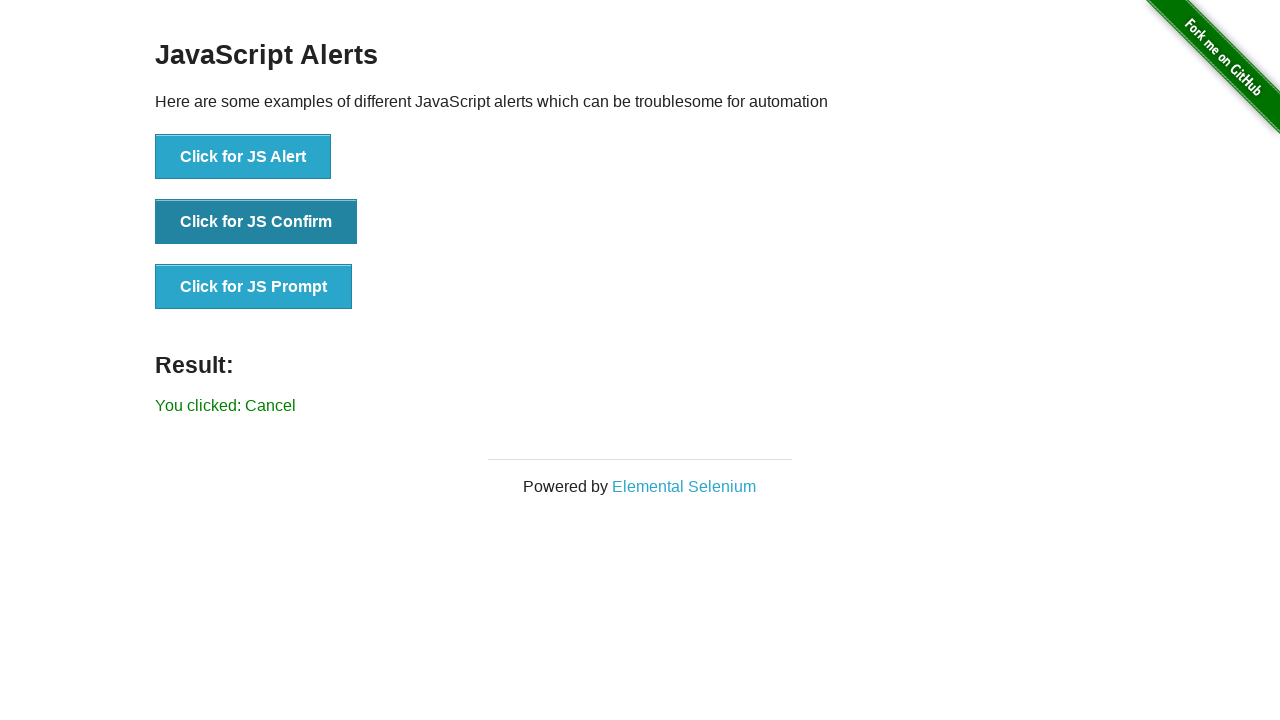

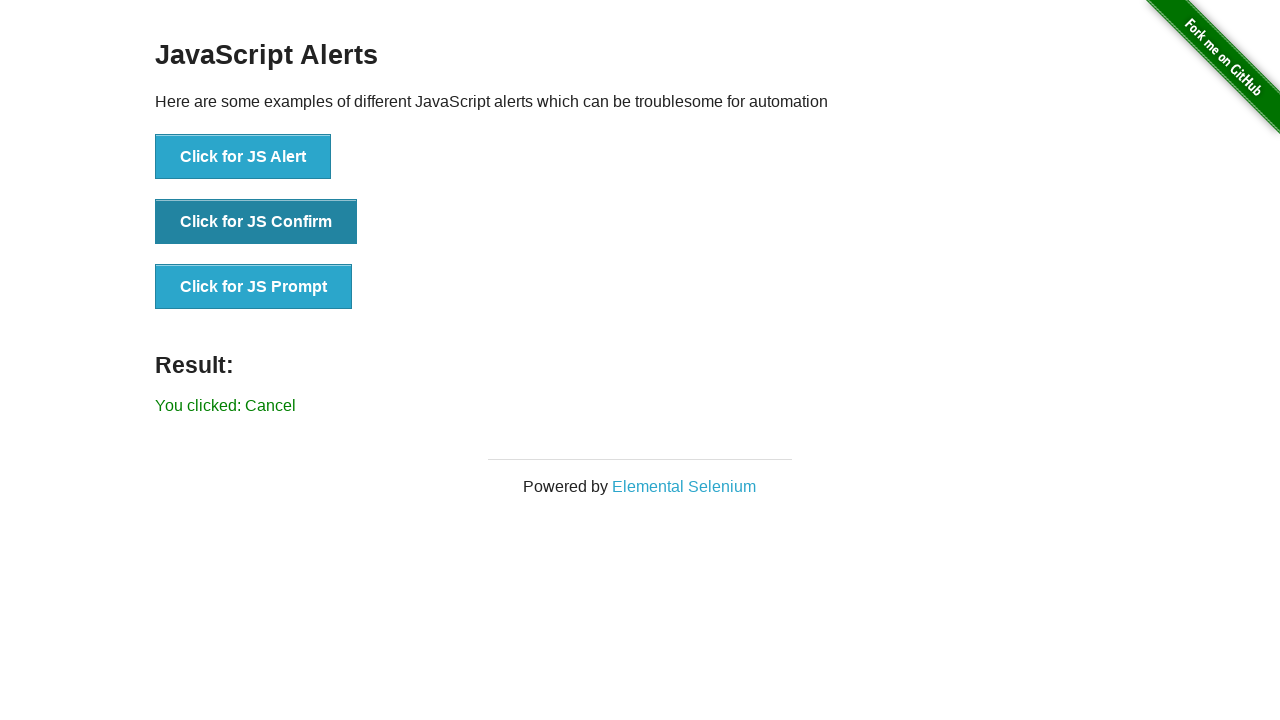